Navigates to a GitHub file page and clicks the raw button to view the raw content

Starting URL: https://github.com/pytest-dev/pytest/blob/main/README.rst

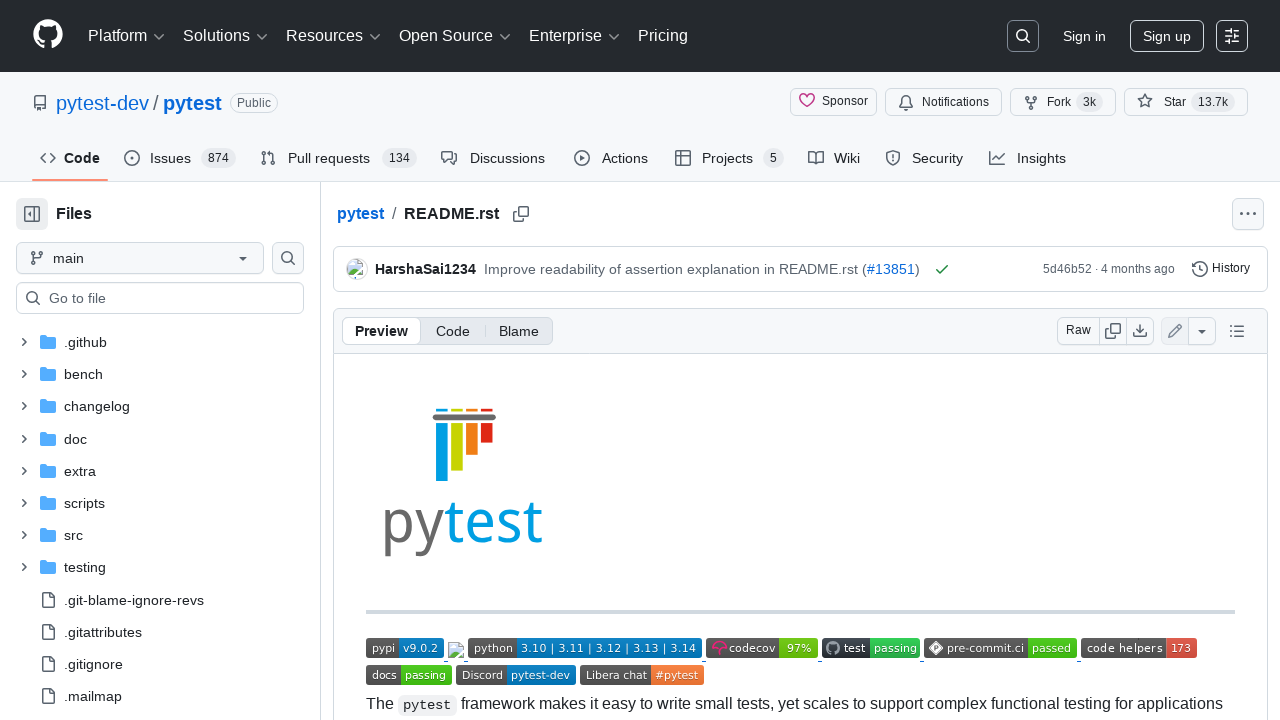

Navigated to GitHub pytest README.rst file page
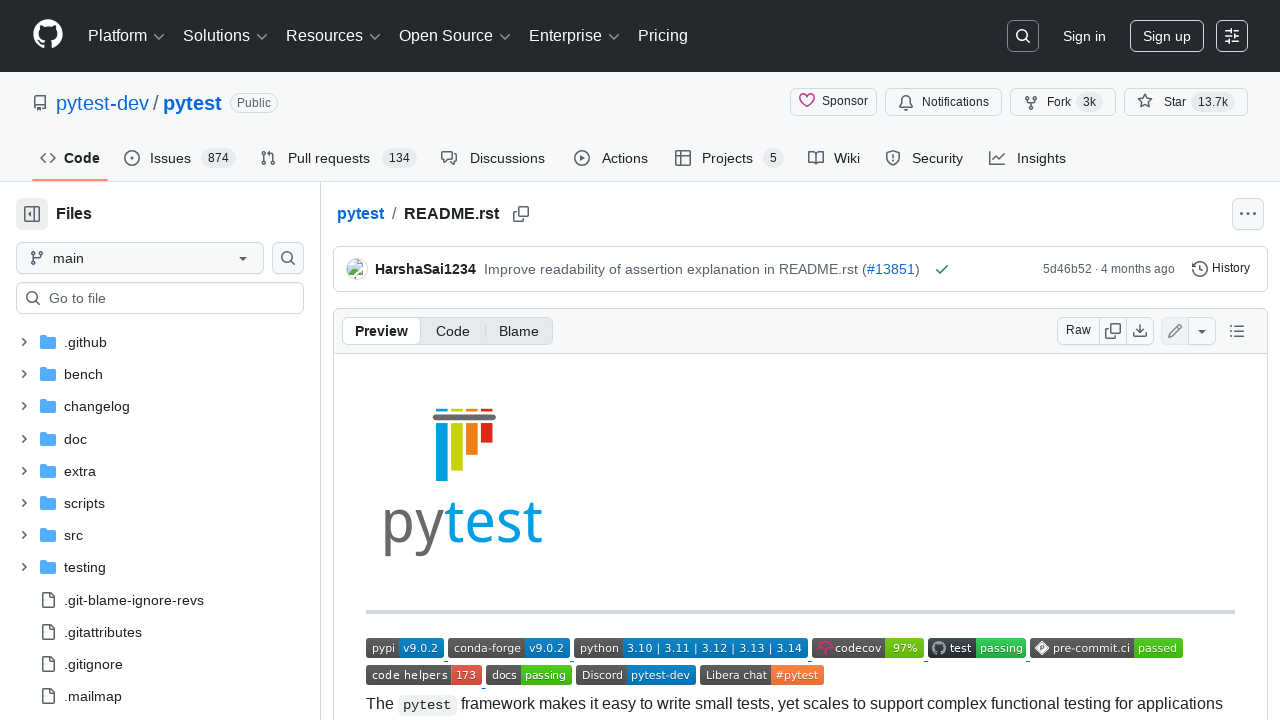

Clicked the raw button to view raw file content at (1078, 331) on [data-testid='raw-button']
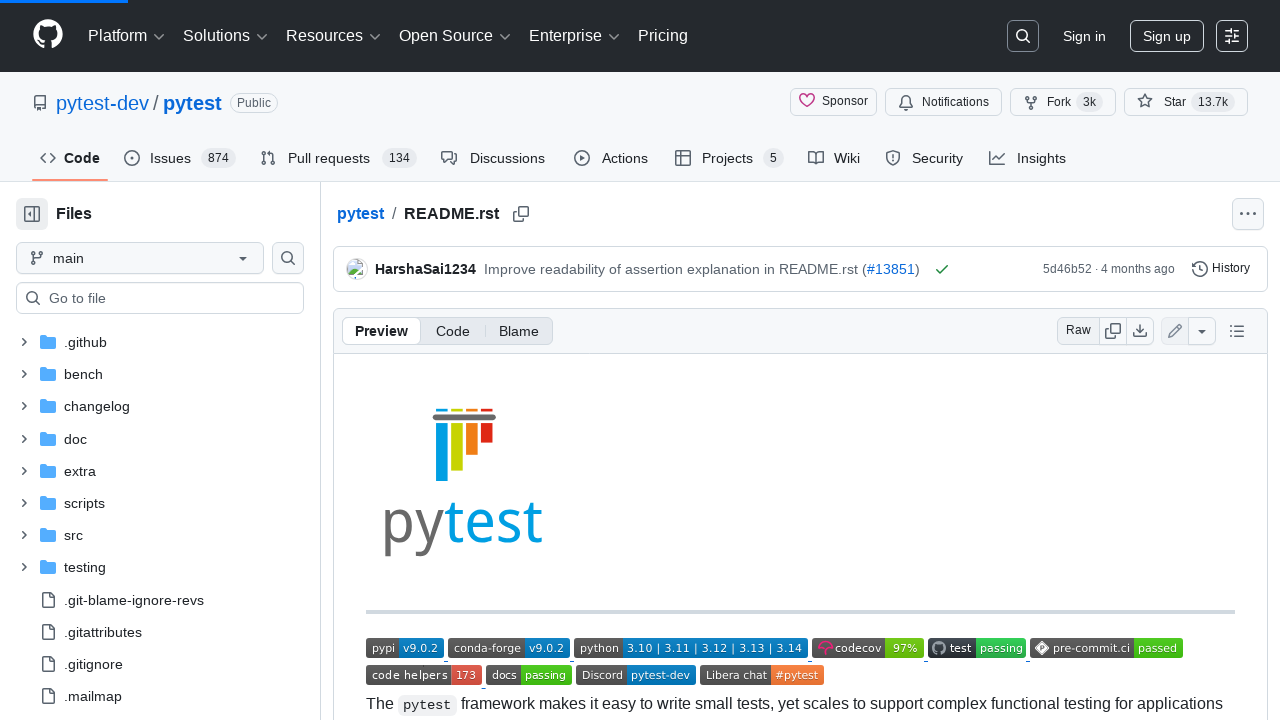

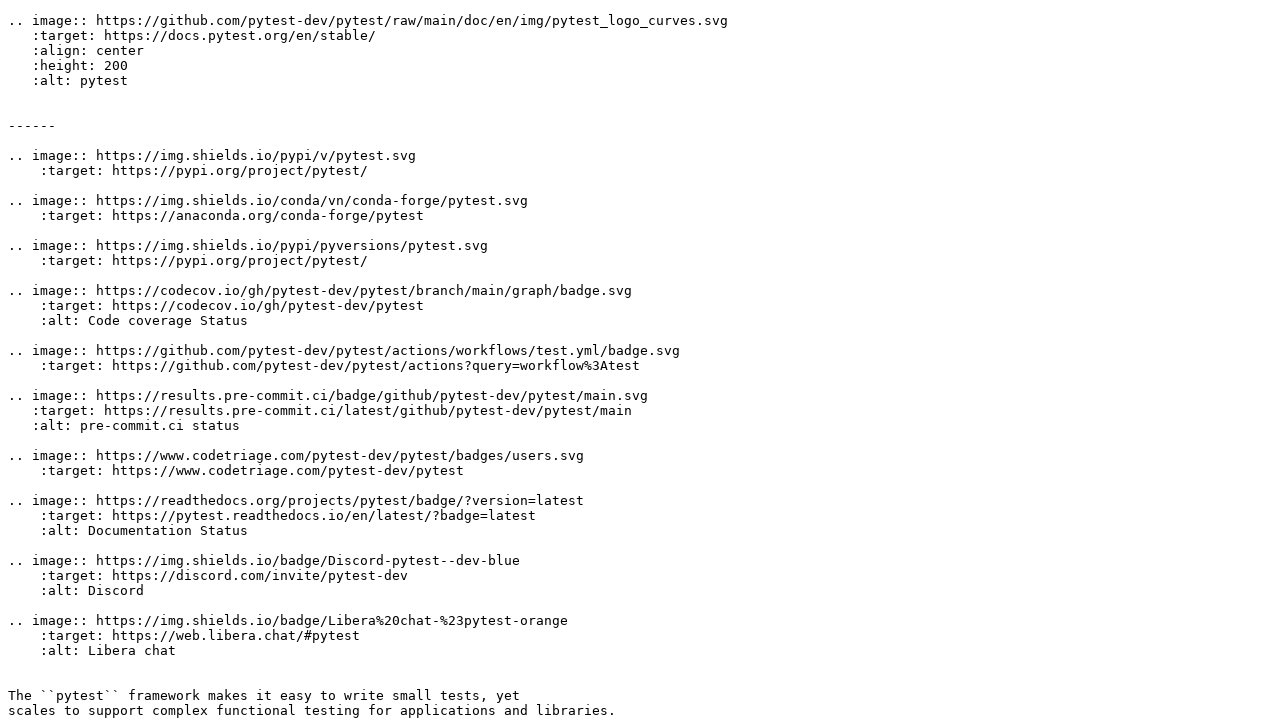